Tests radio button selection by clicking on age group and favorite options

Starting URL: https://www.leafground.com/radio.xhtml

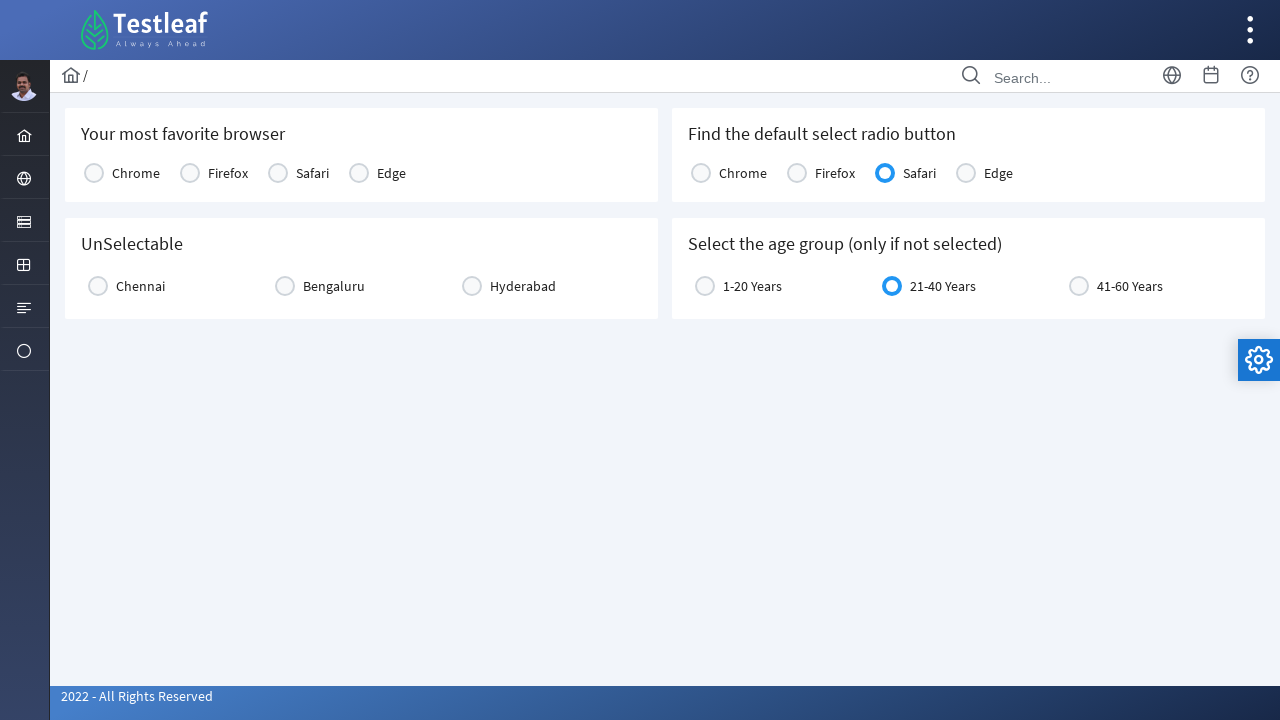

Clicked radio button for age group 'below 20' at (752, 286) on xpath=//*[@id='j_idt87:age']/div/div[1]/label
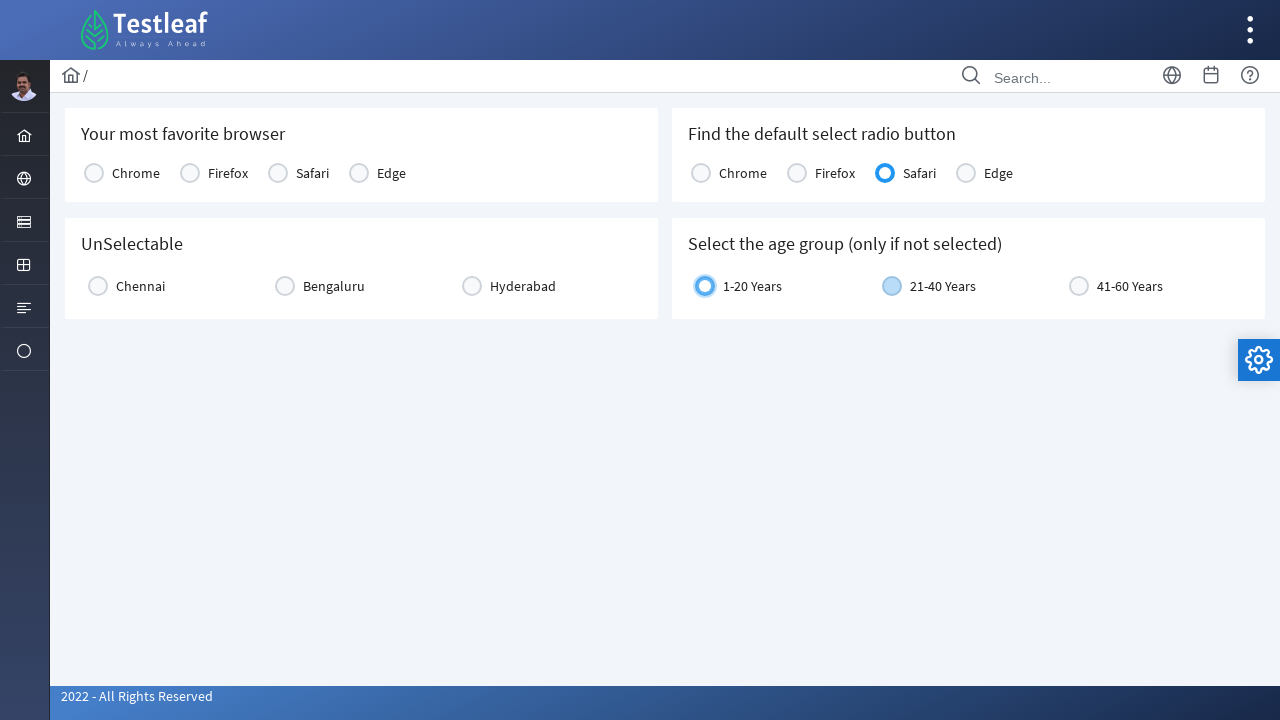

Clicked radio button for favorite console option at (136, 173) on xpath=//*[@id='j_idt87:console1']/tbody/tr/td[1]/label
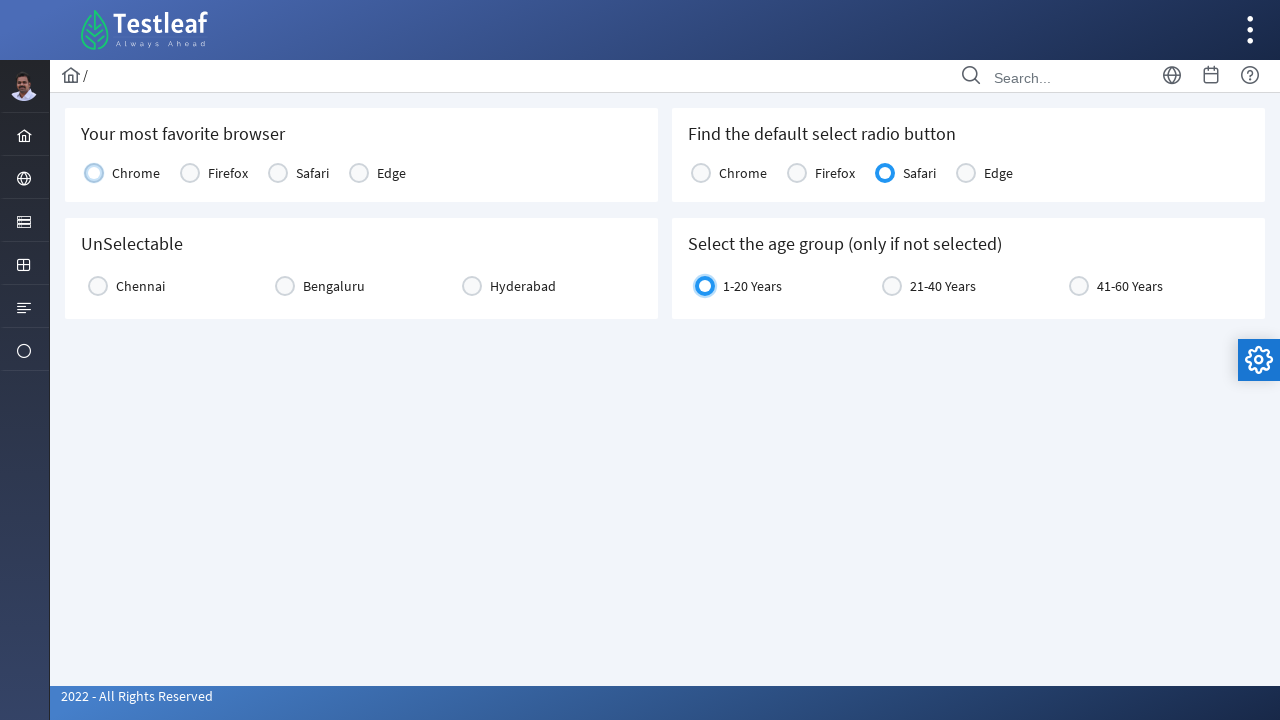

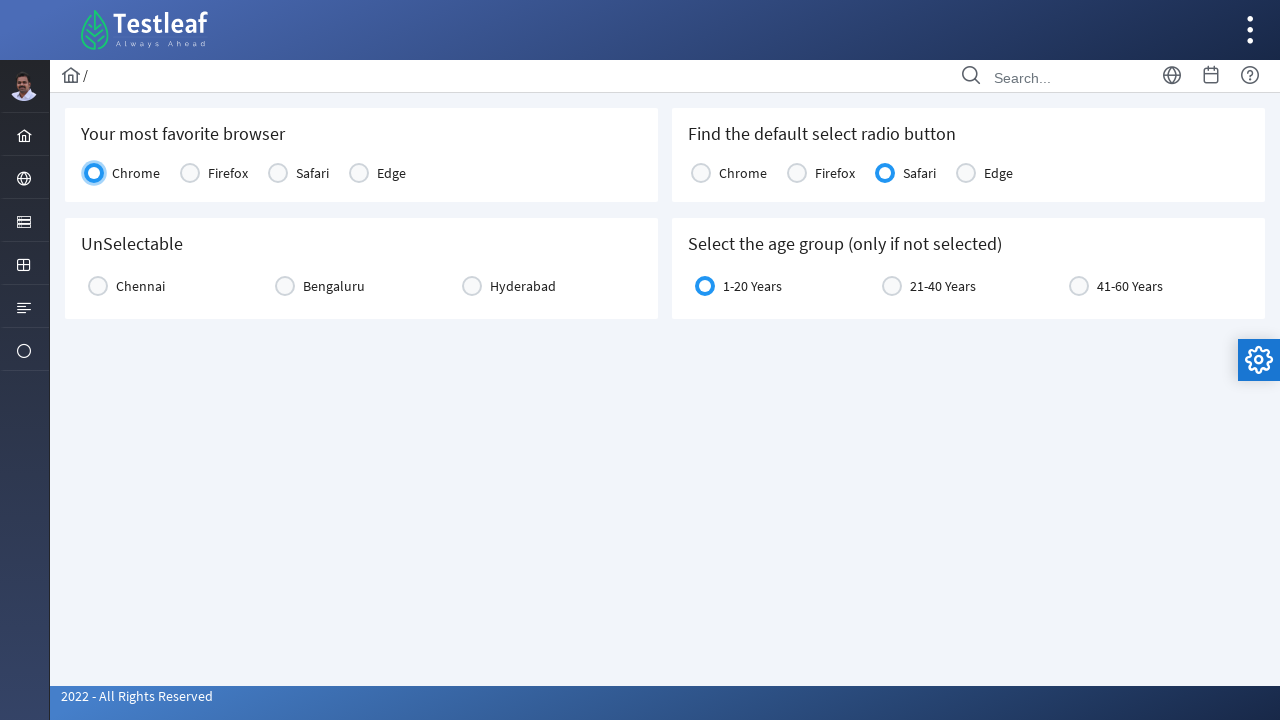